Validates that the current URL matches the expected OrangeHRM login page URL

Starting URL: https://opensource-demo.orangehrmlive.com/web/index.php/auth/login

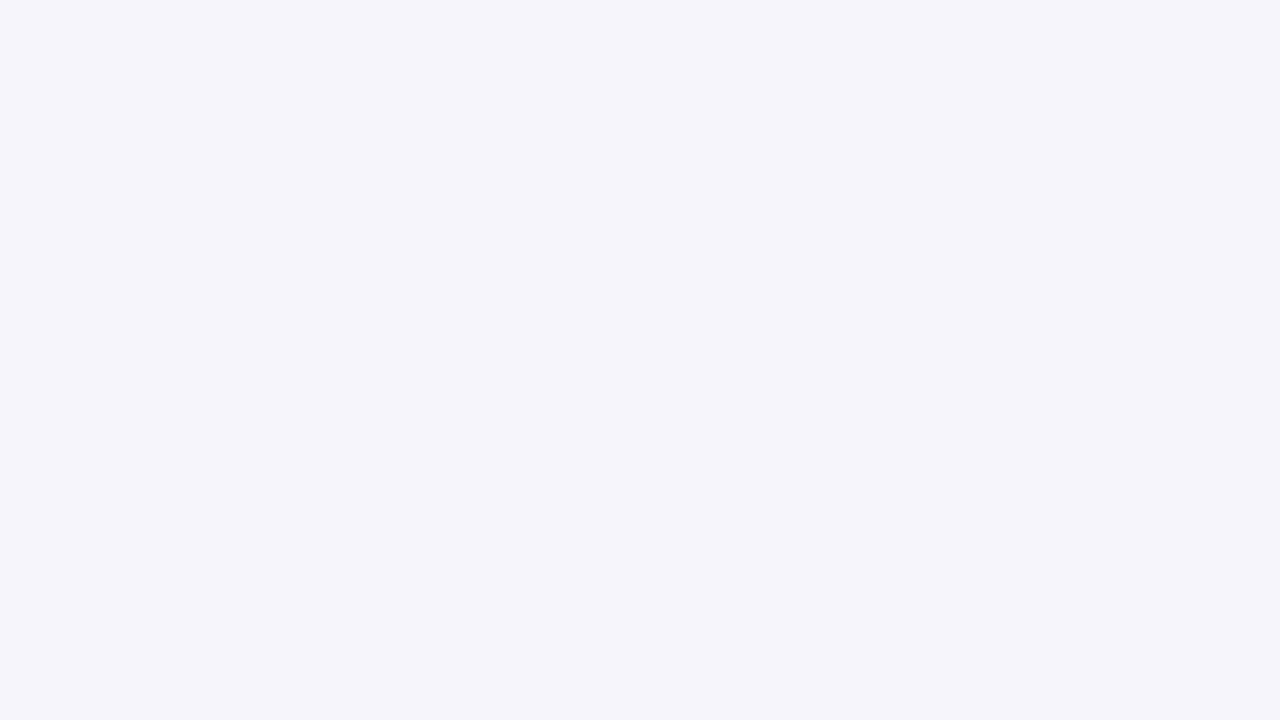

Retrieved current URL from page
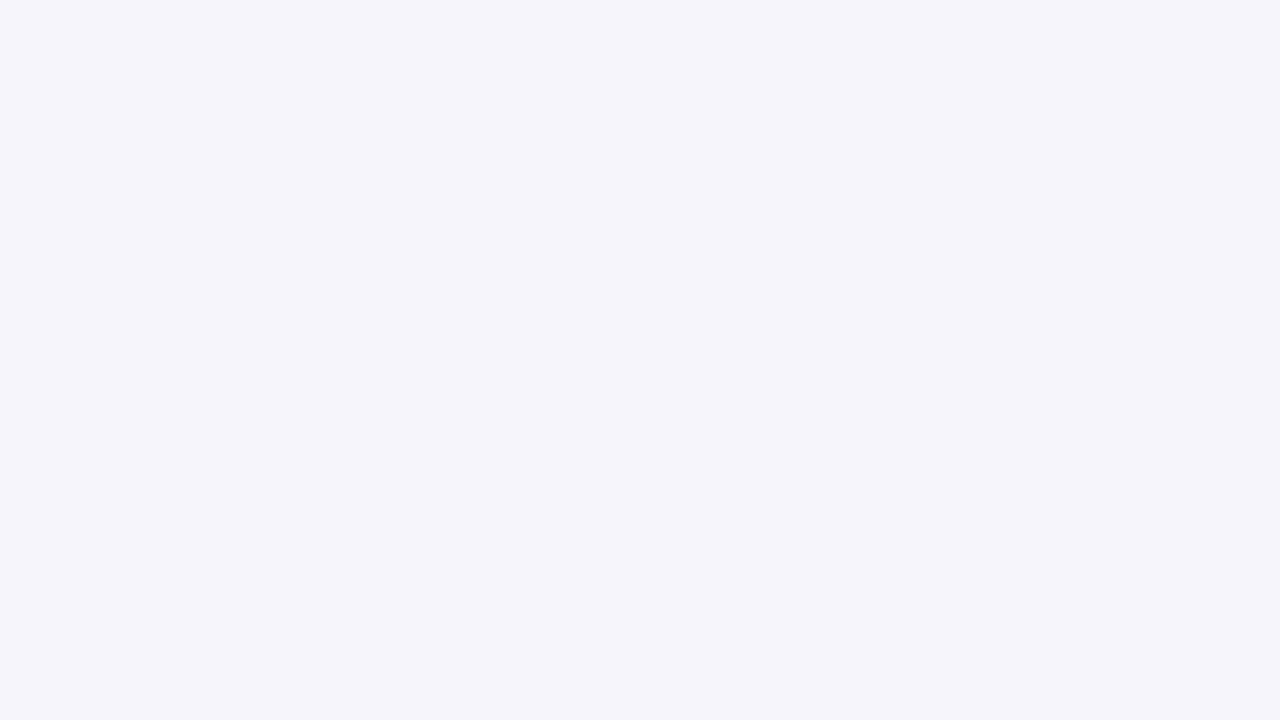

Verified current URL matches expected OrangeHRM login page URL
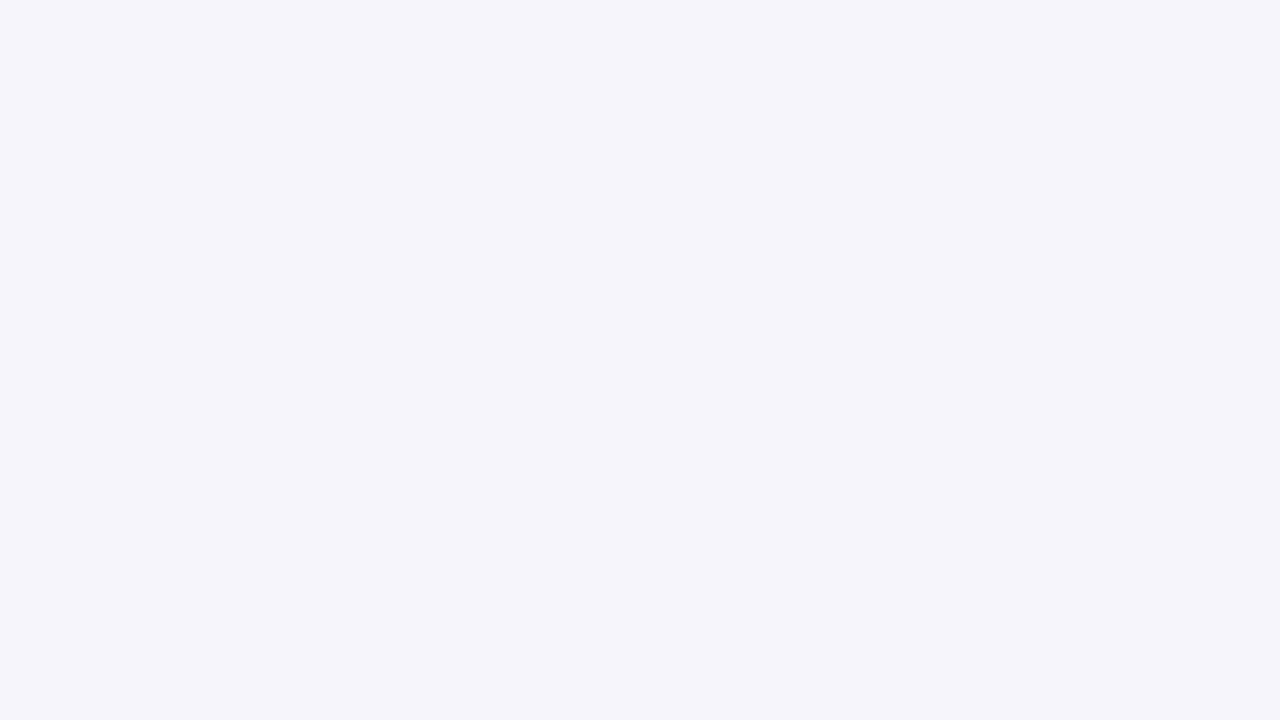

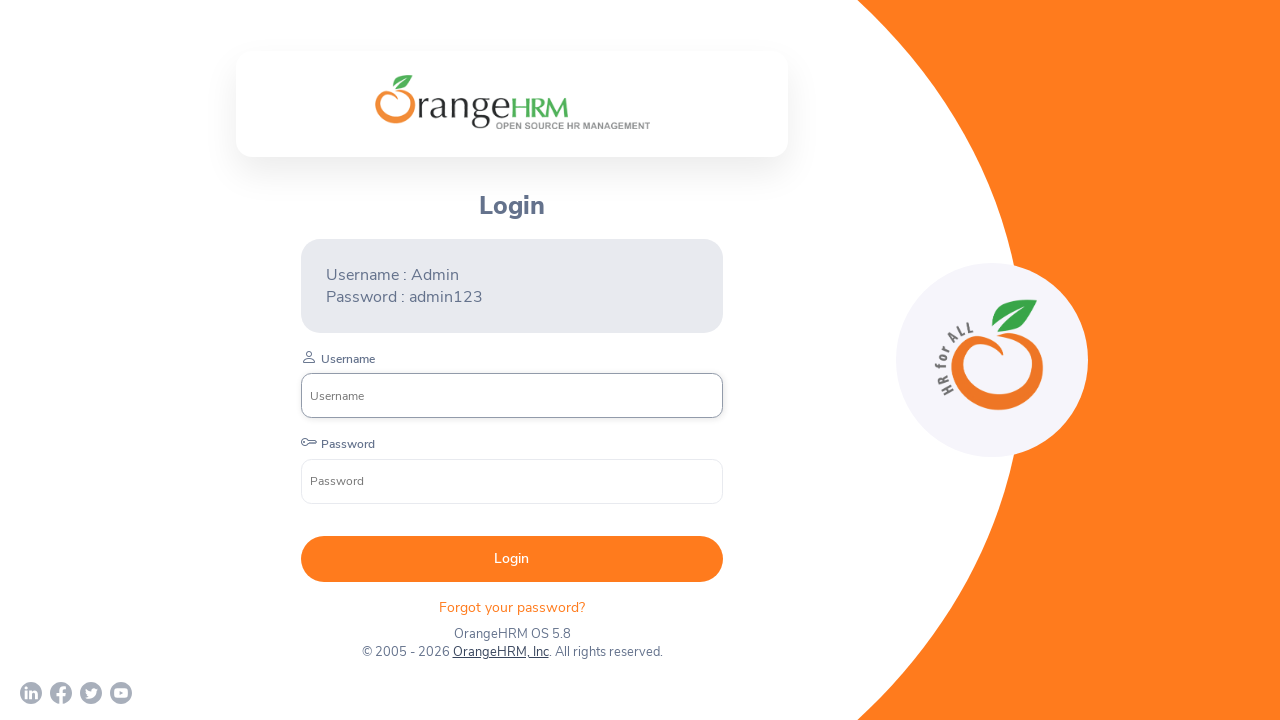